Tests window handling functionality by verifying initial page content, clicking a link that opens a new window, switching to the new window to verify its content, then switching back to the original window to verify its title.

Starting URL: https://the-internet.herokuapp.com/windows

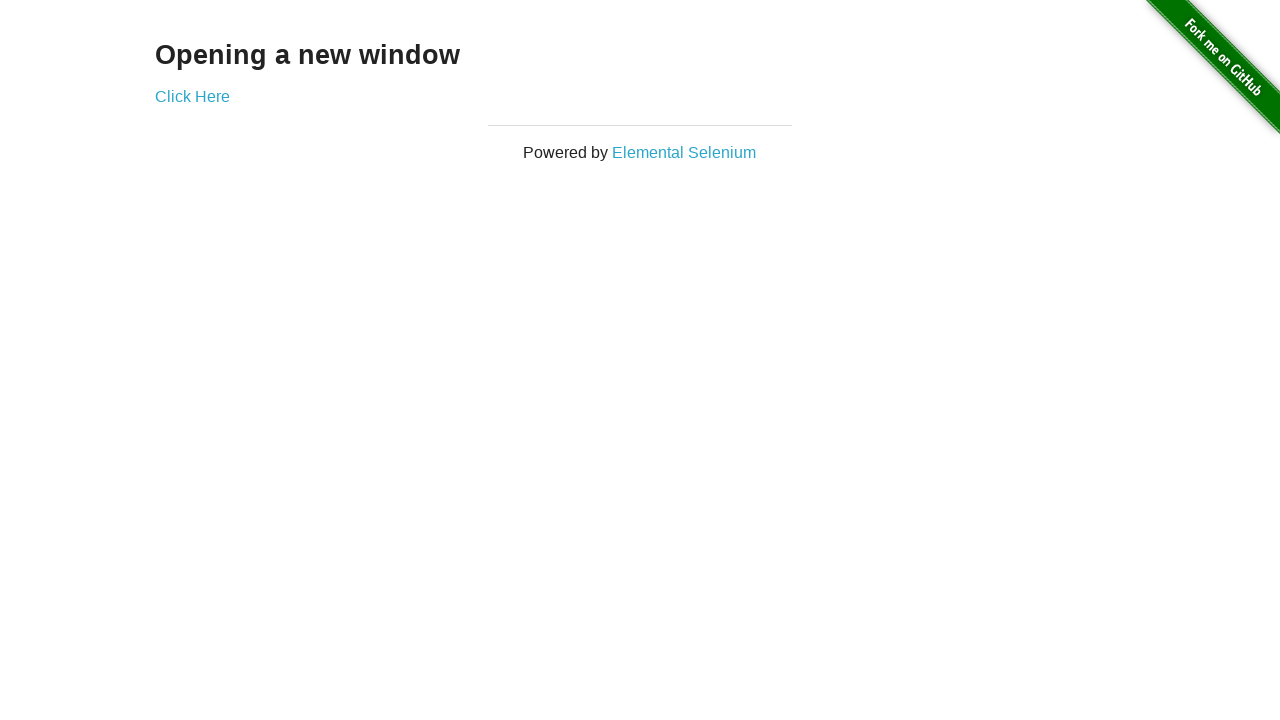

Retrieved heading text from initial page
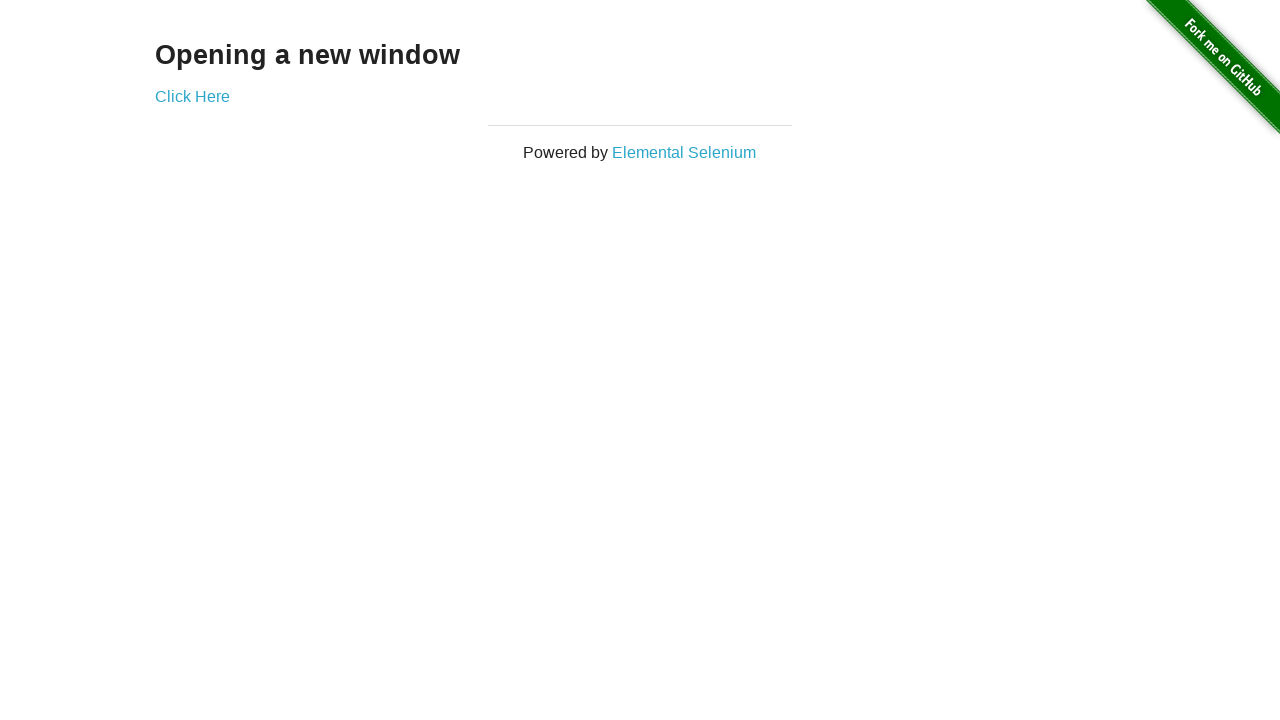

Verified heading text is 'Opening a new window'
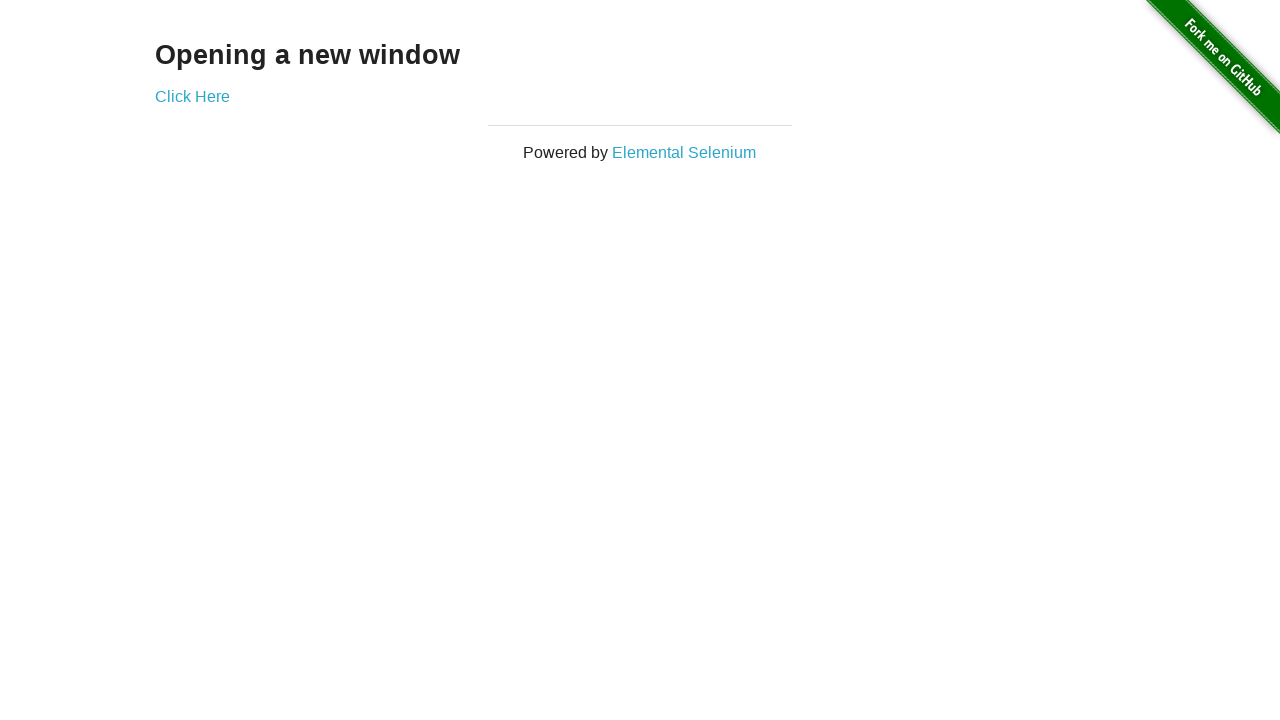

Verified initial page title is 'The Internet'
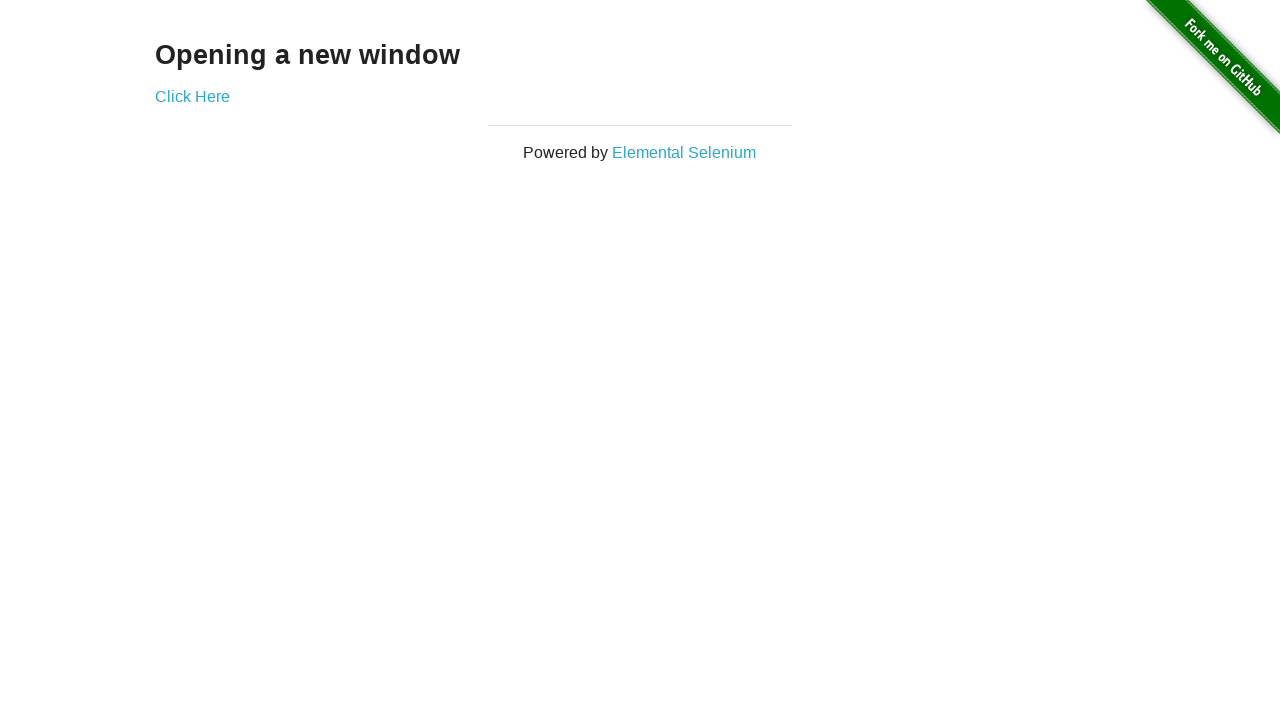

Clicked 'Click Here' link to open new window at (192, 96) on text=Click Here
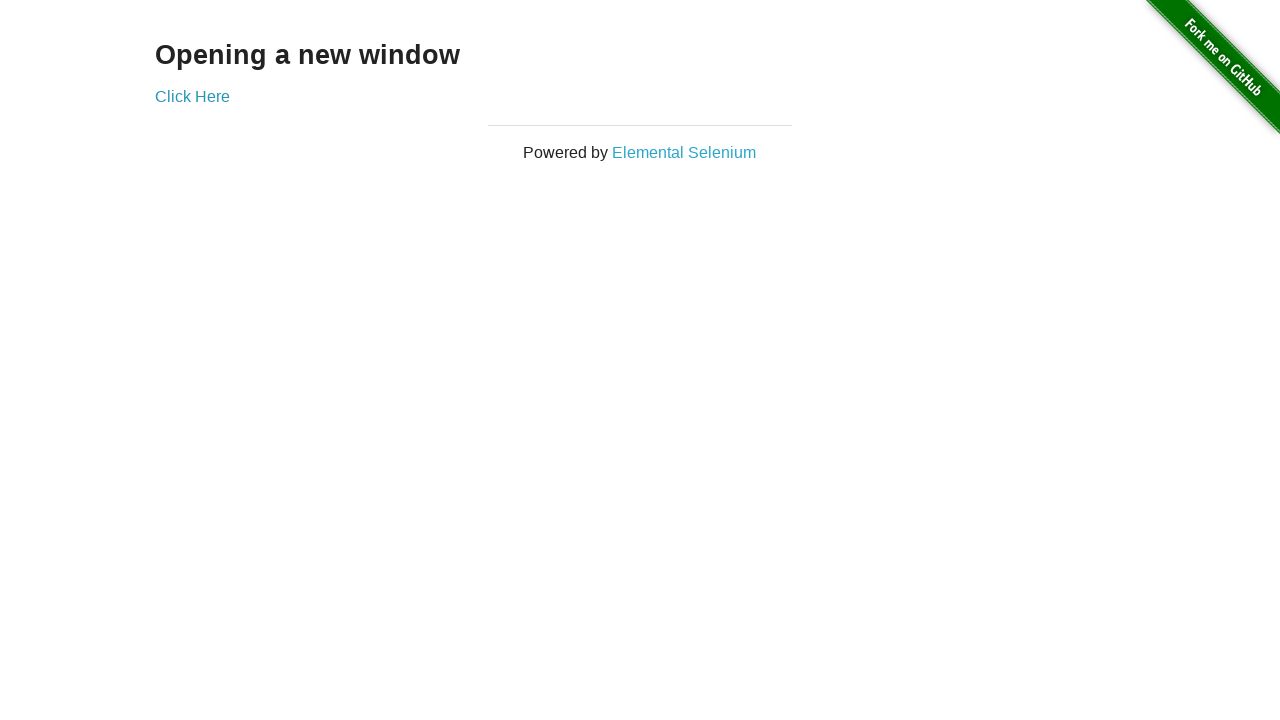

Captured reference to newly opened window
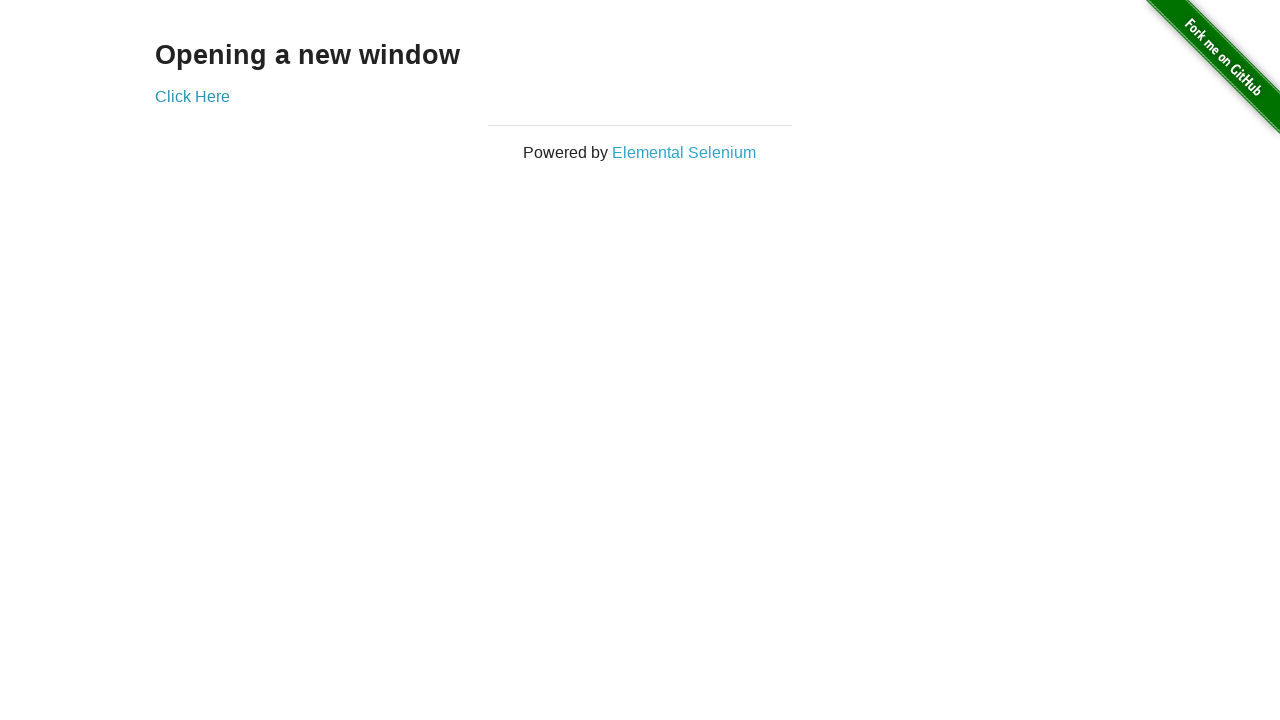

Waited for new page to fully load
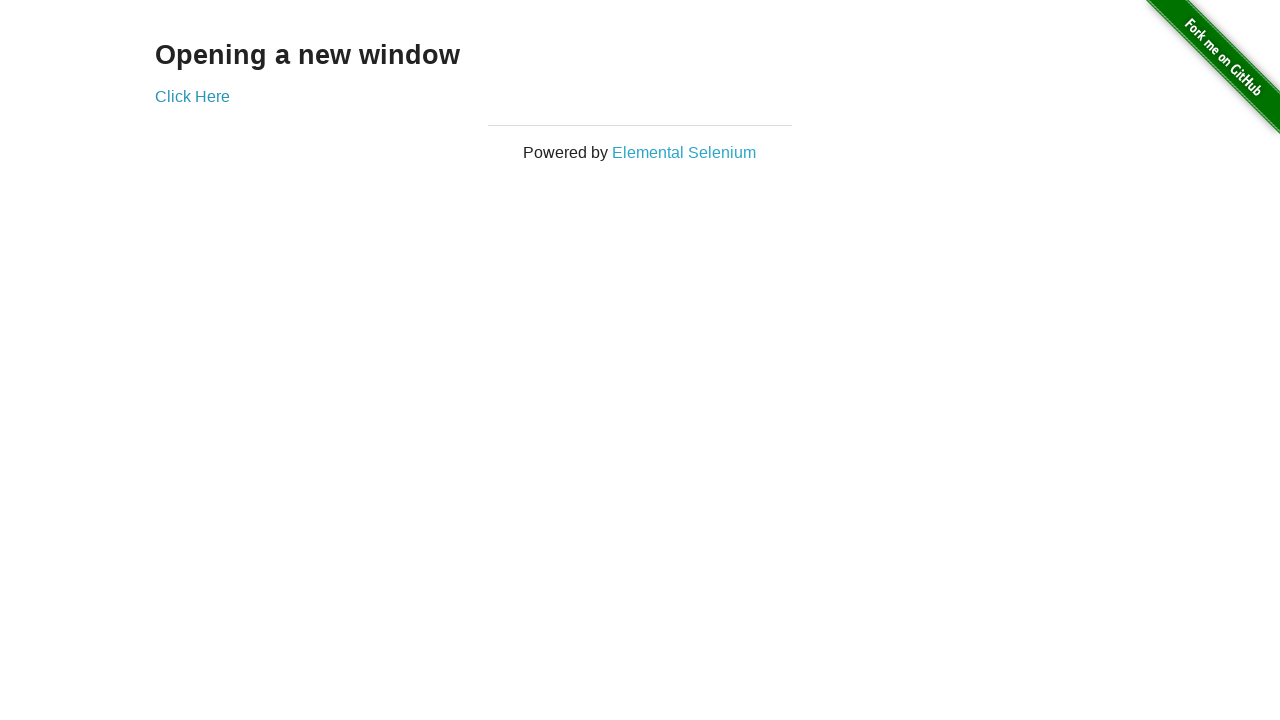

Verified new window title is 'New Window'
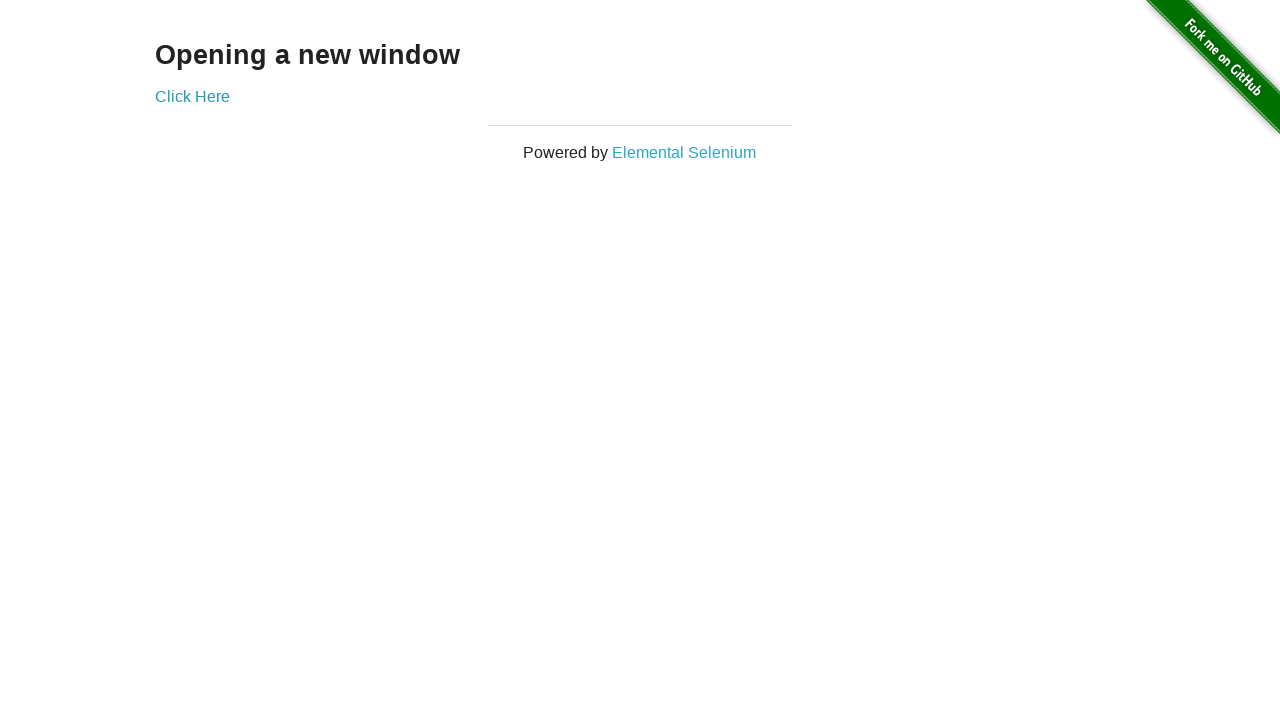

Retrieved heading text from new window
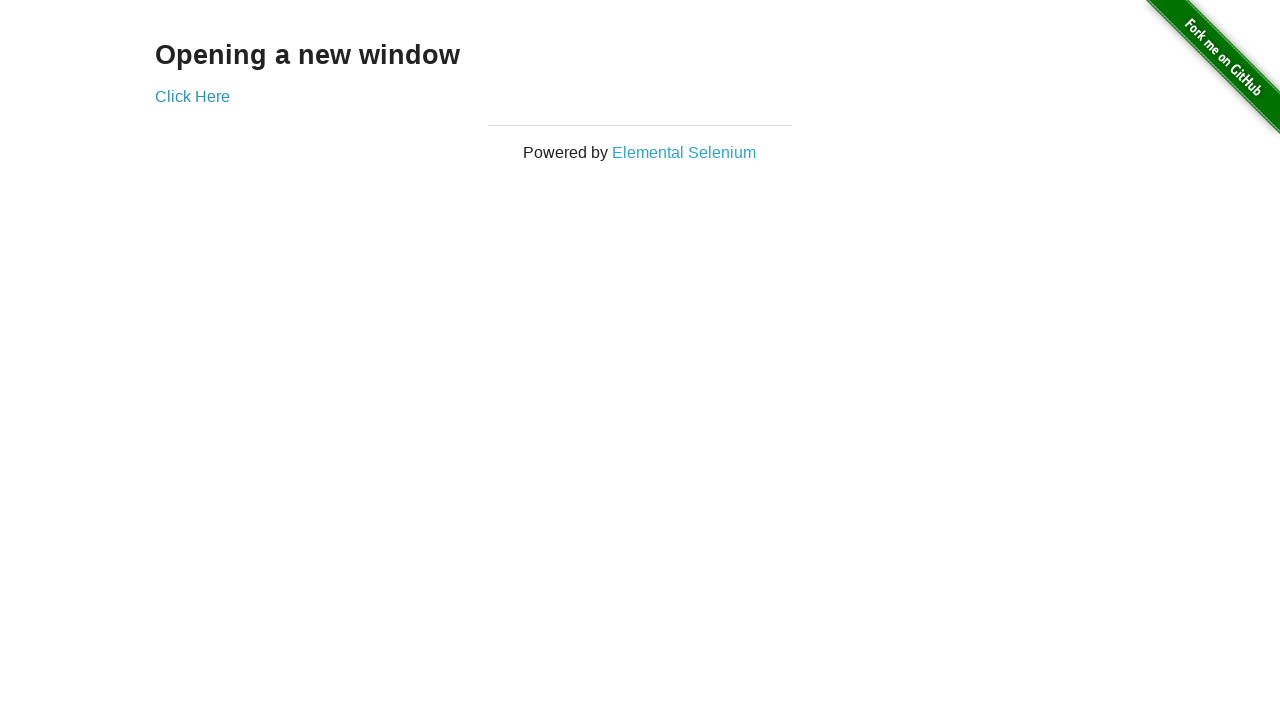

Verified new window heading text is 'New Window'
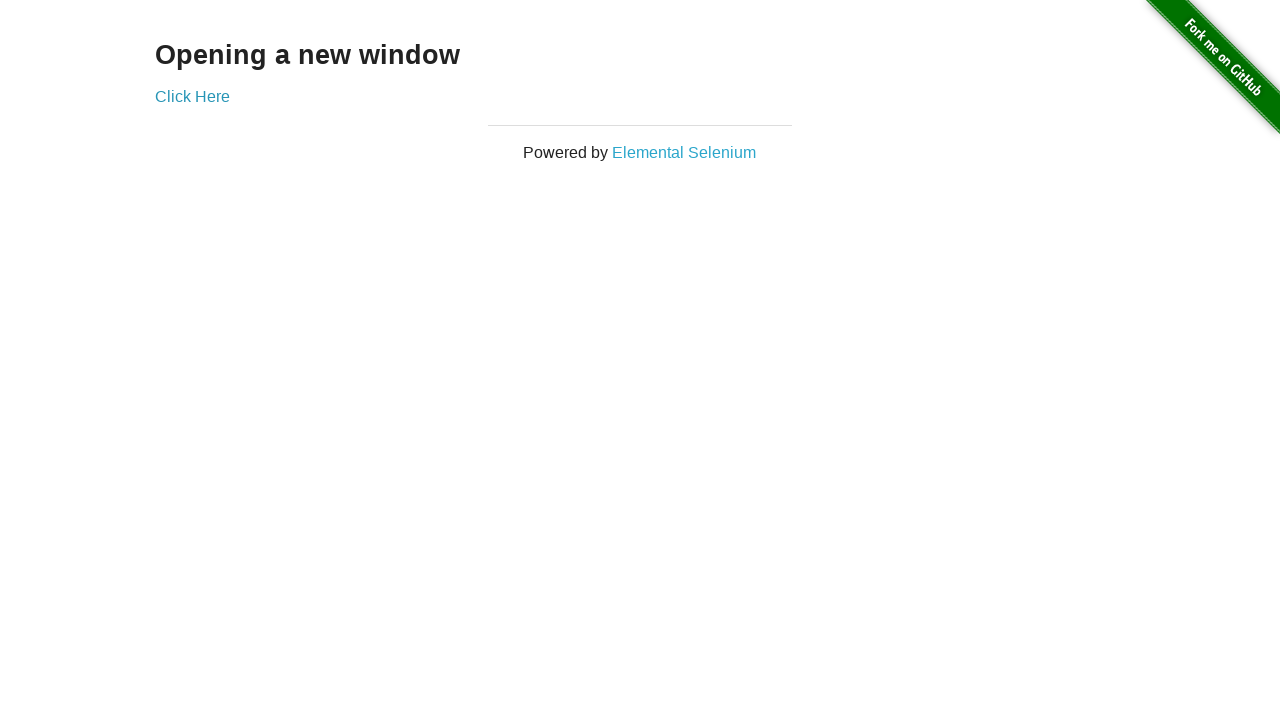

Switched back to original window
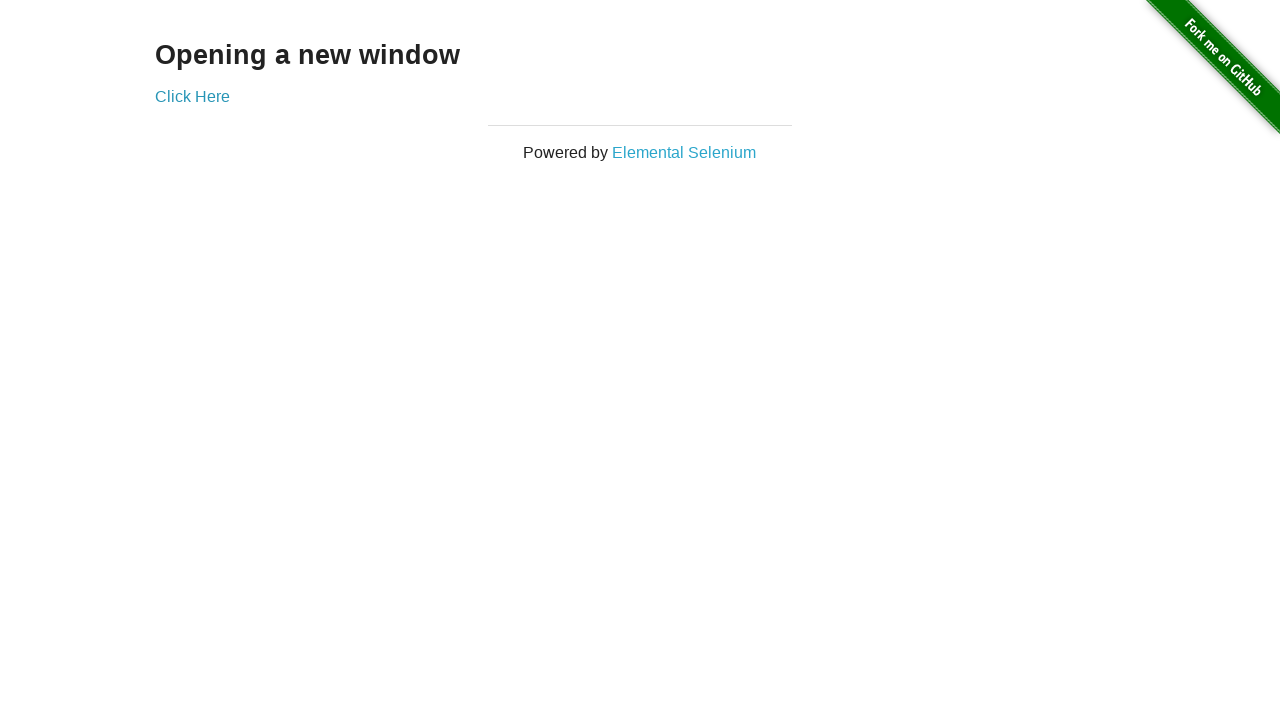

Verified original window title is still 'The Internet'
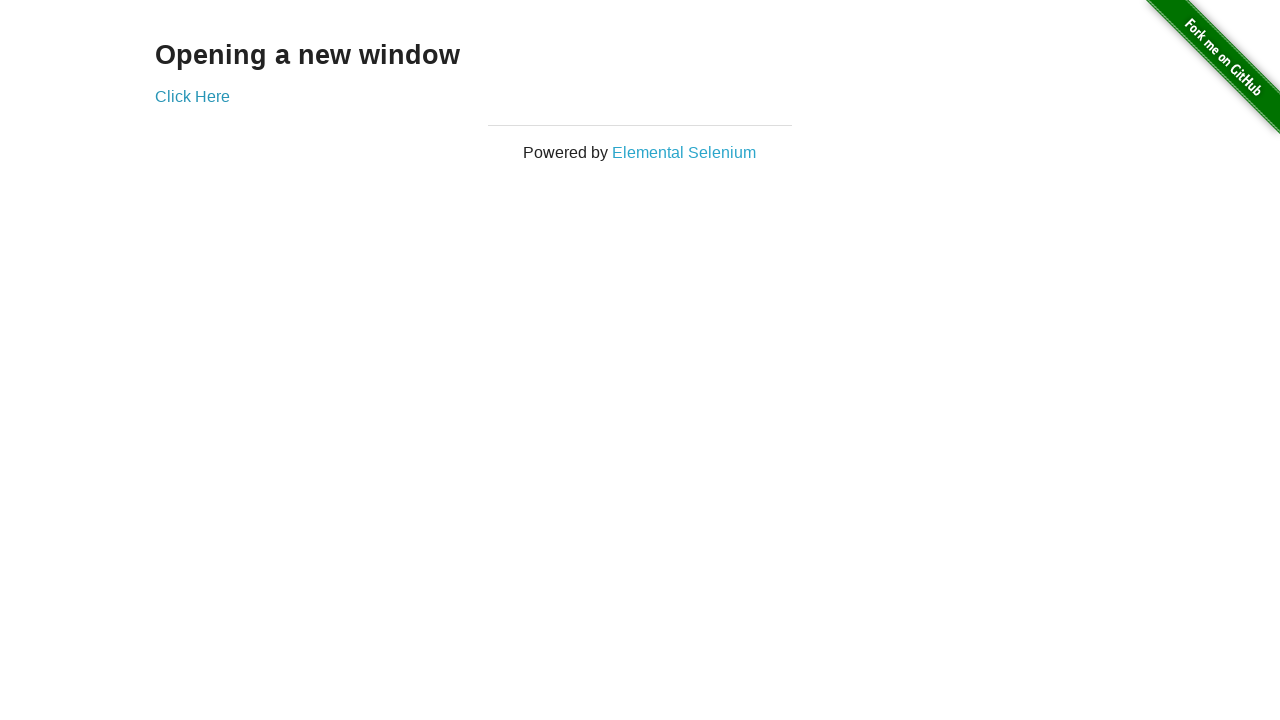

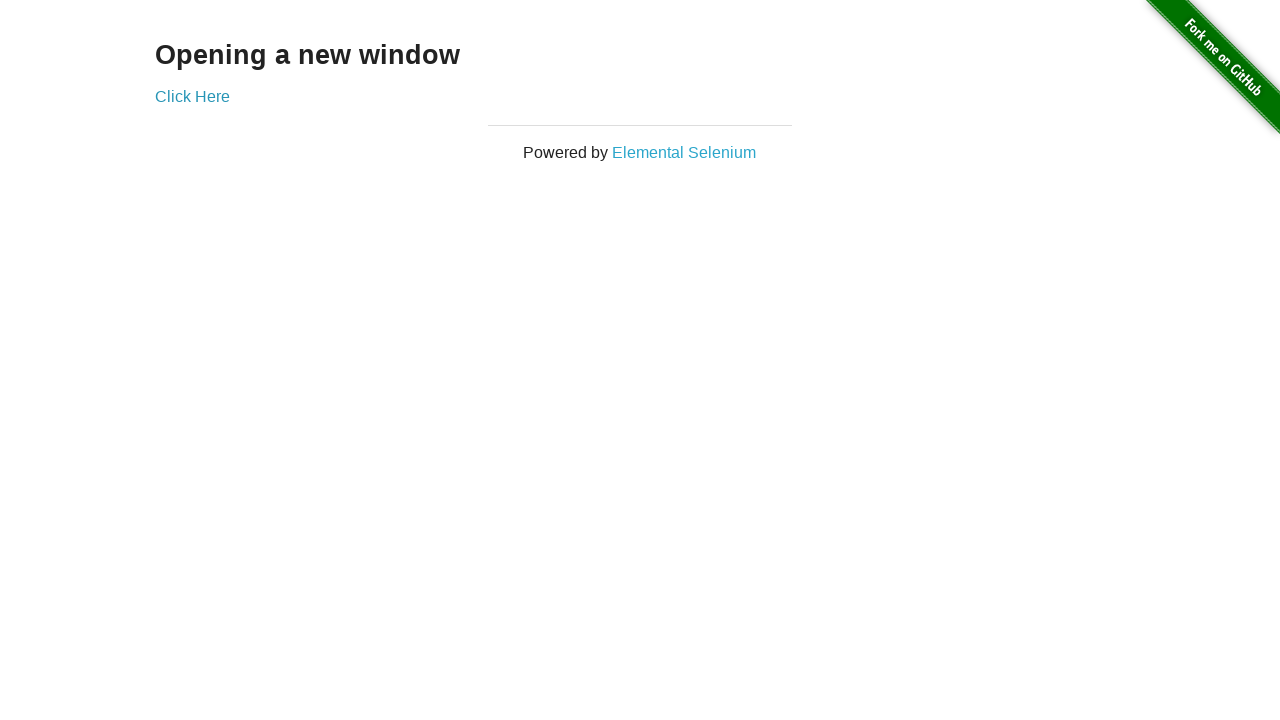